Tests radio button functionality by selecting different options and verifying their selection states

Starting URL: https://echoecho.com/htmlforms10.htm

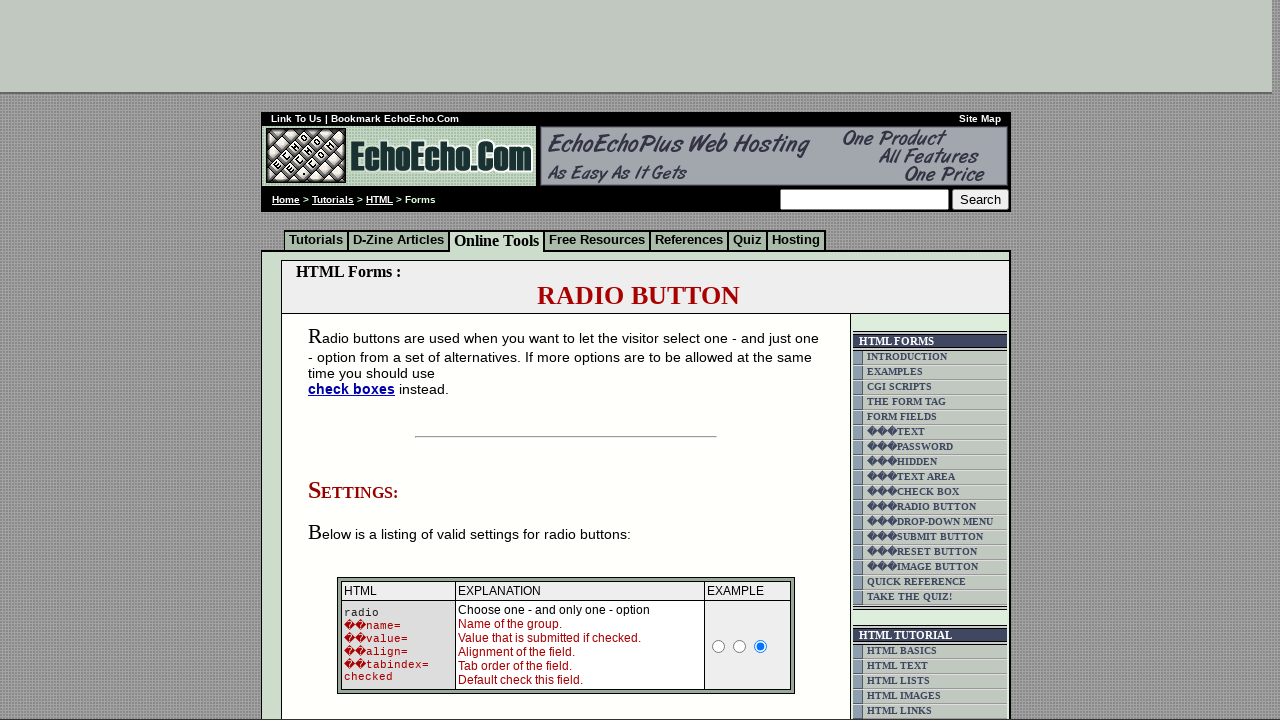

Located Milk radio button
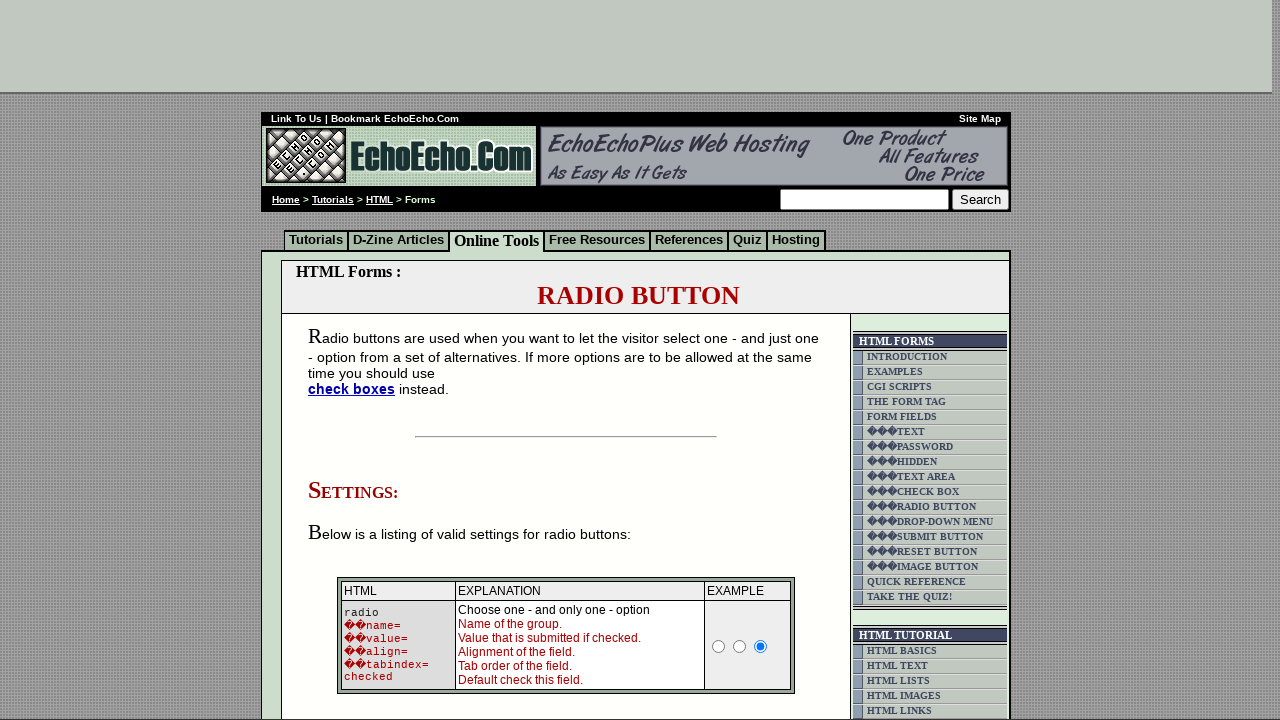

Located Butter radio button
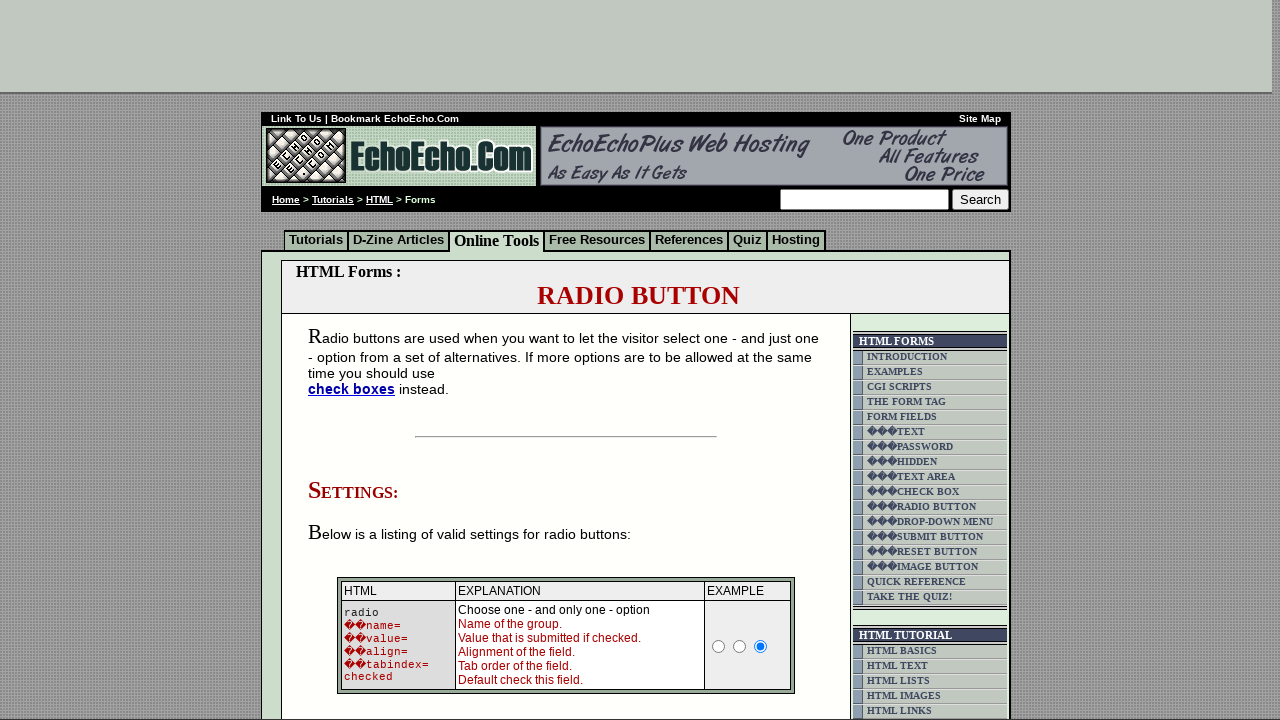

Located Cheese radio button
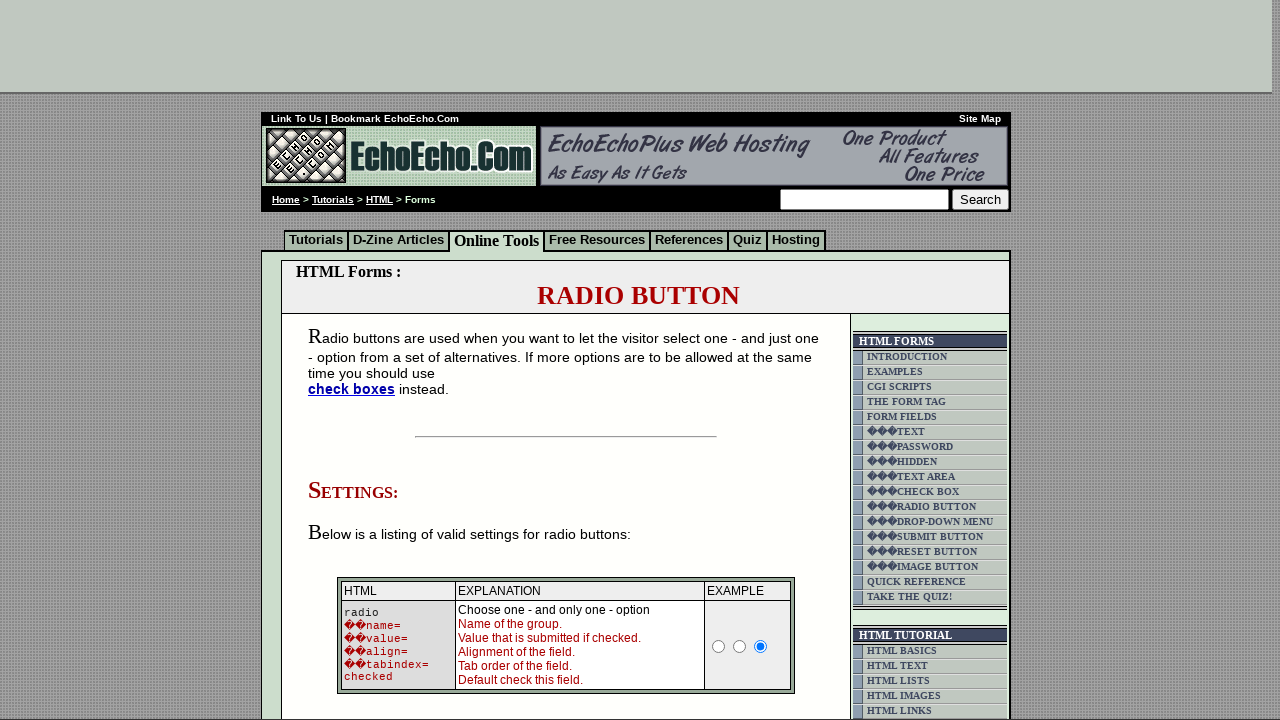

Located Water radio button
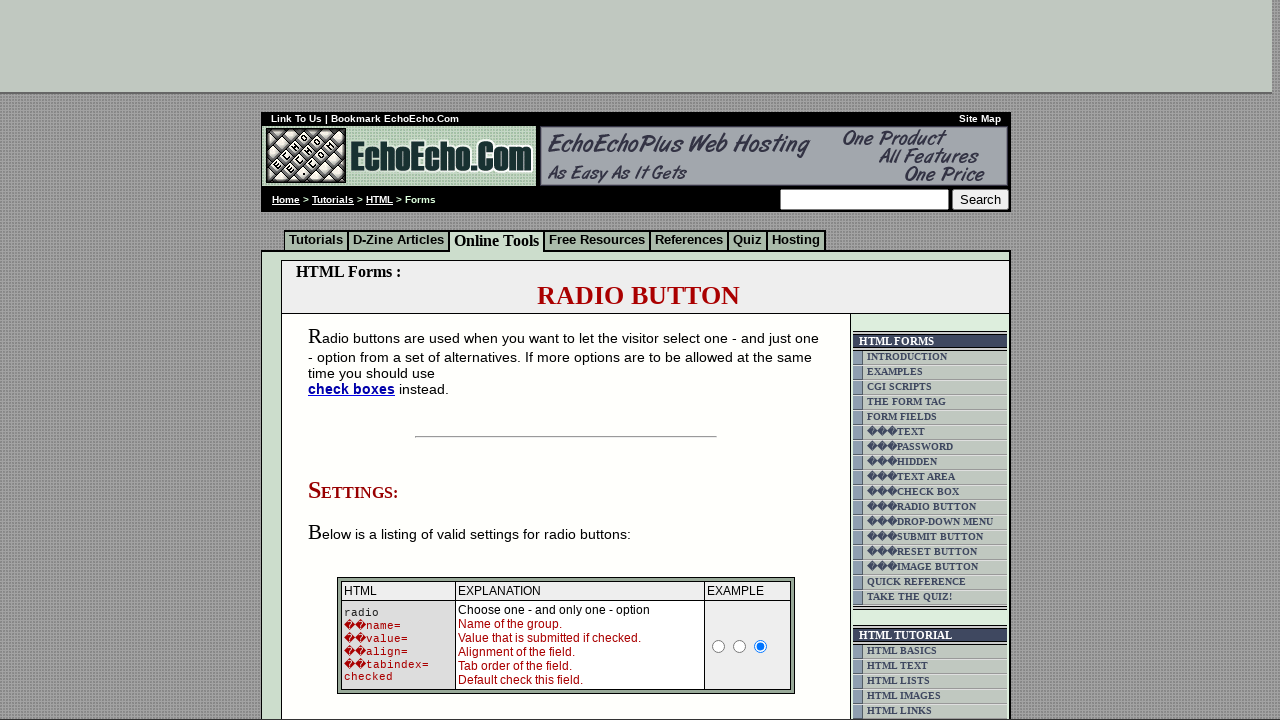

Located Beer radio button
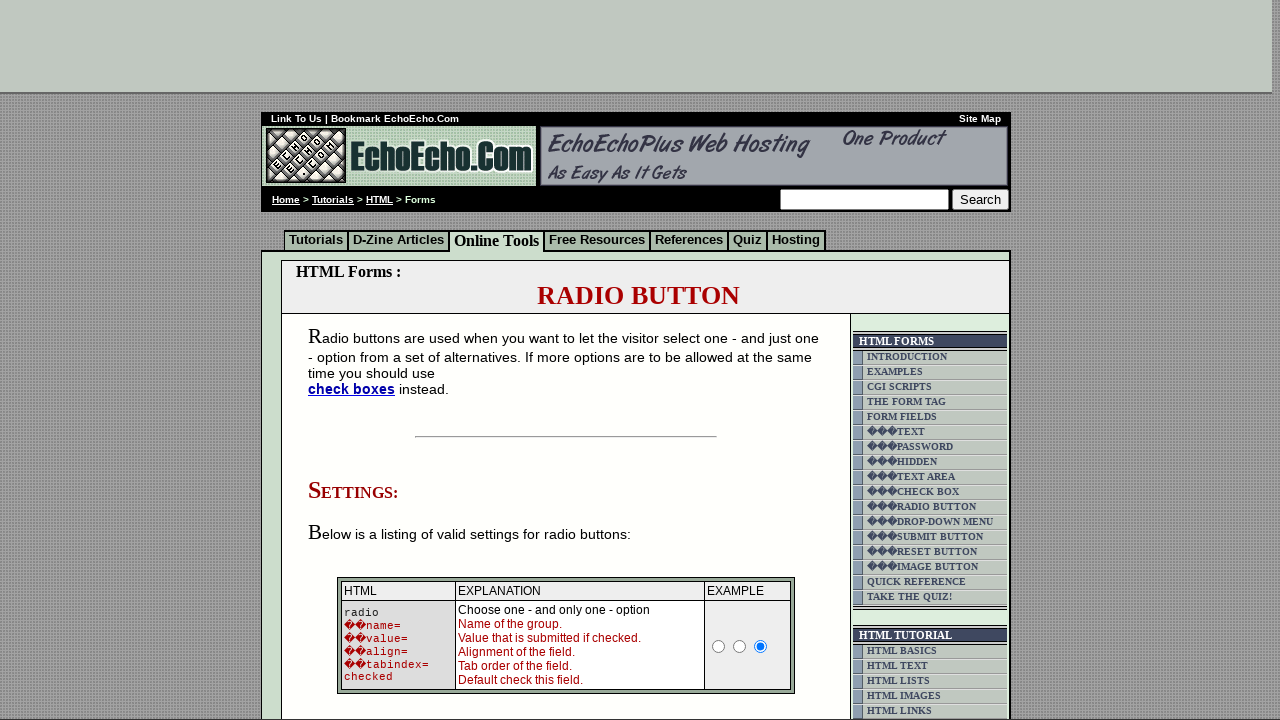

Located Wine radio button
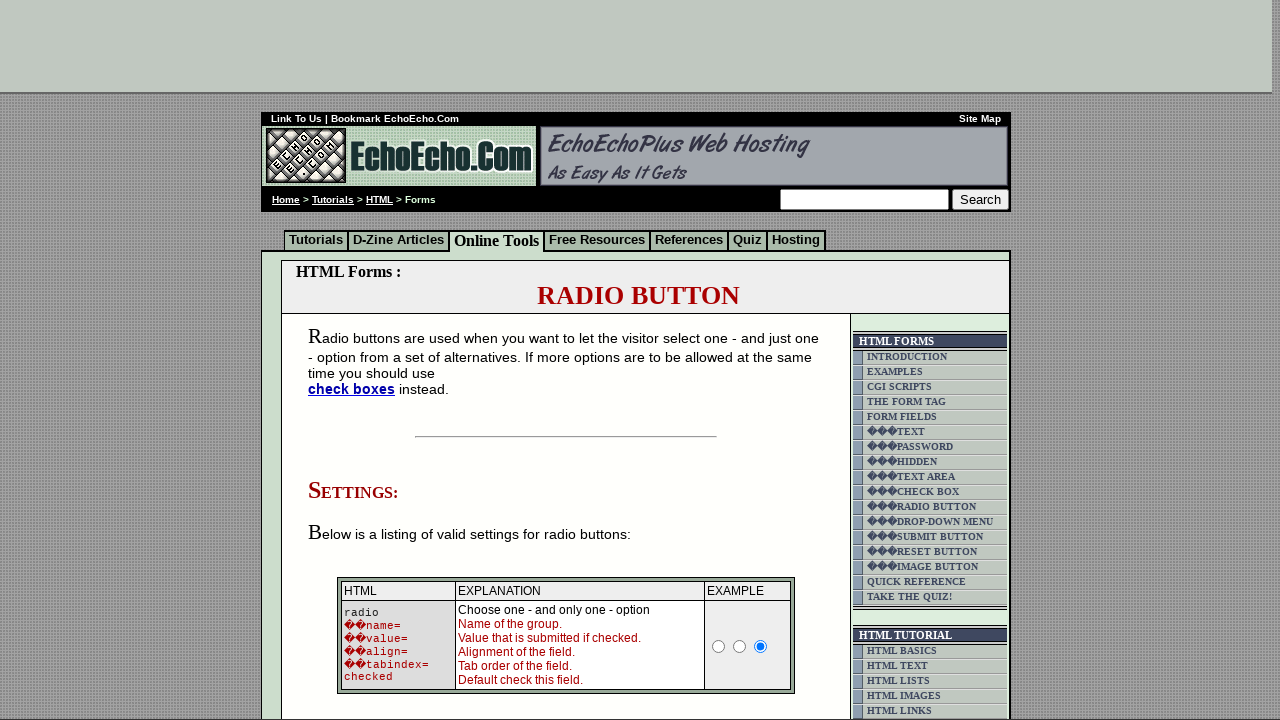

Clicked Milk radio button at (356, 360) on input[value='Milk']
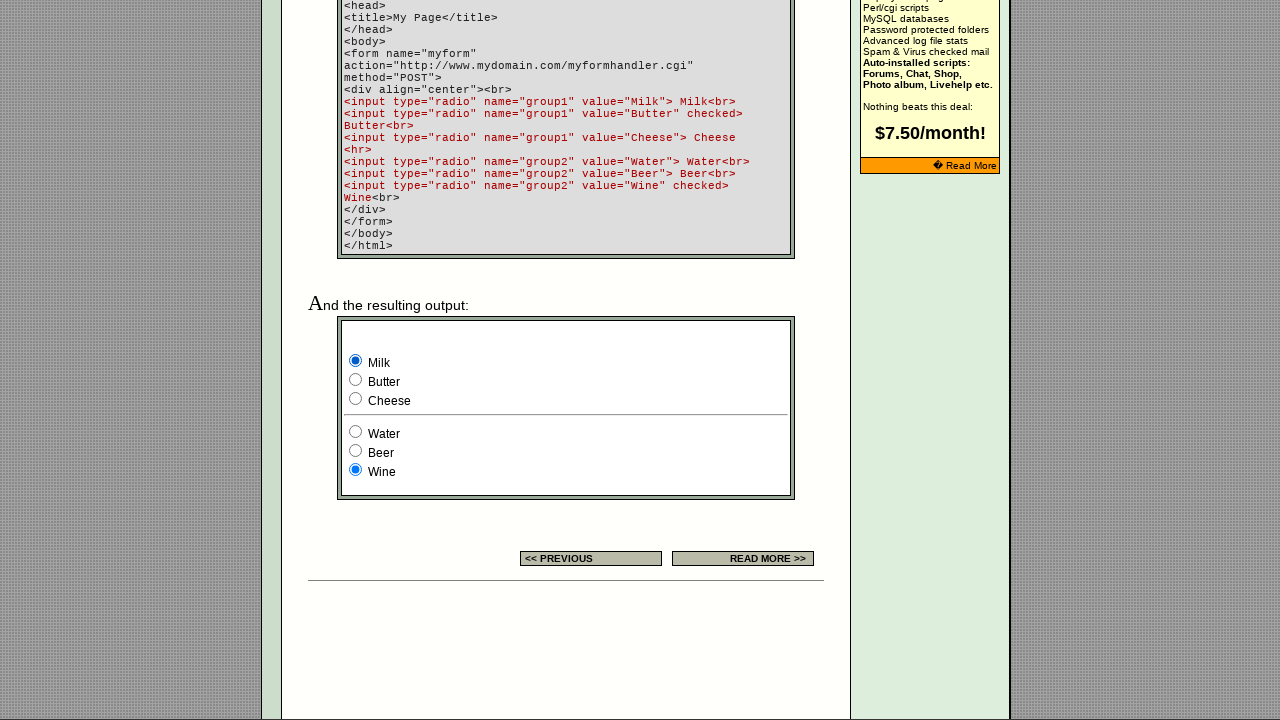

Clicked Cheese radio button, deselecting Milk at (356, 398) on input[value='Cheese']
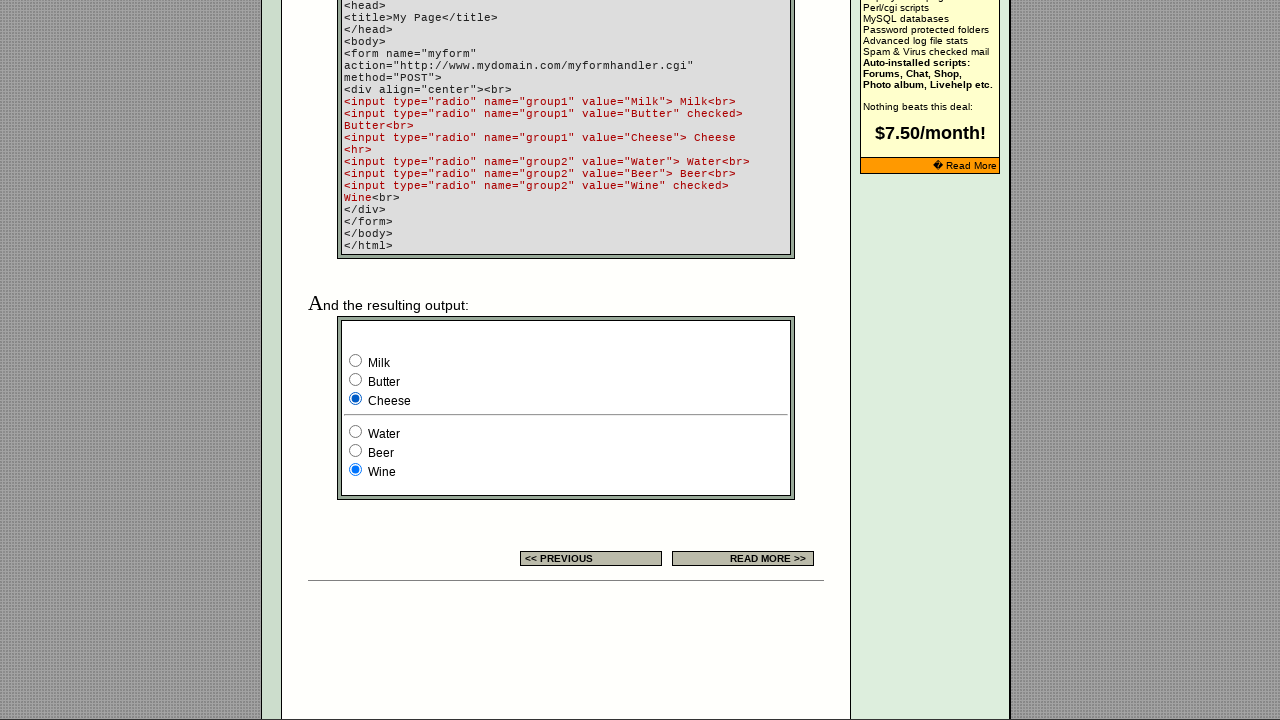

Clicked Water radio button at (356, 432) on input[value='Water']
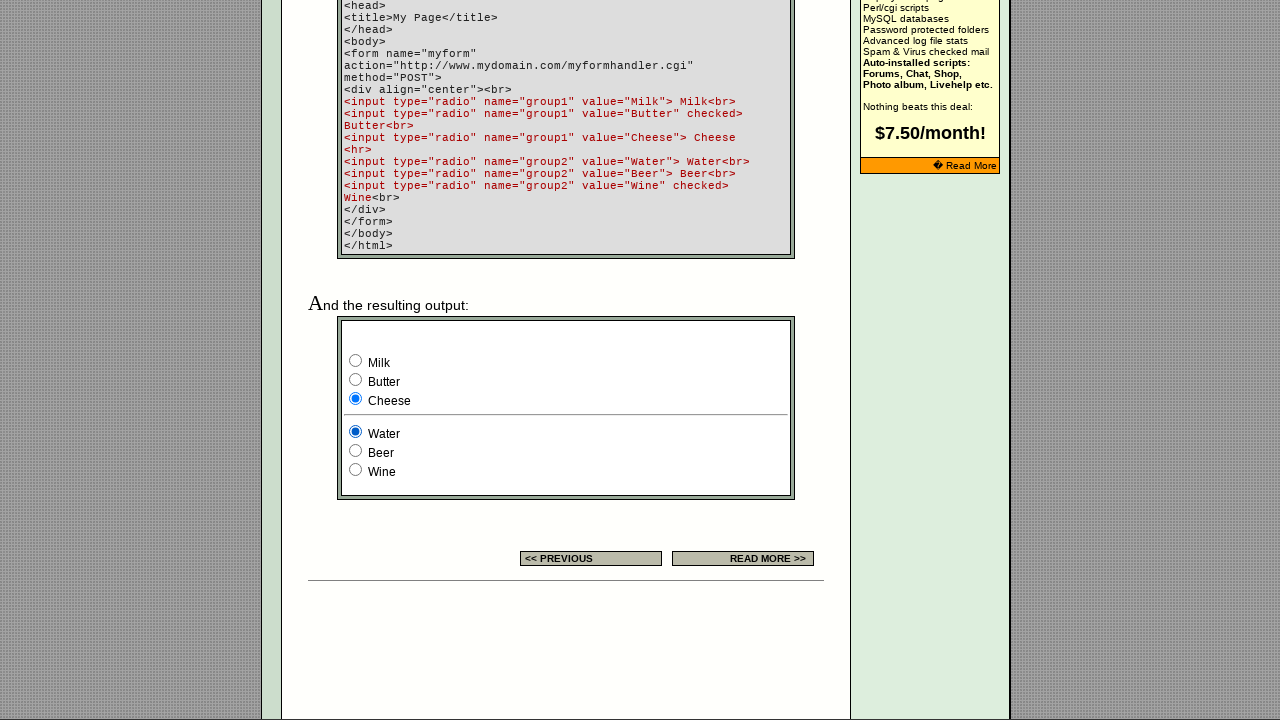

Clicked Beer radio button, deselecting Water at (356, 450) on input[value='Beer']
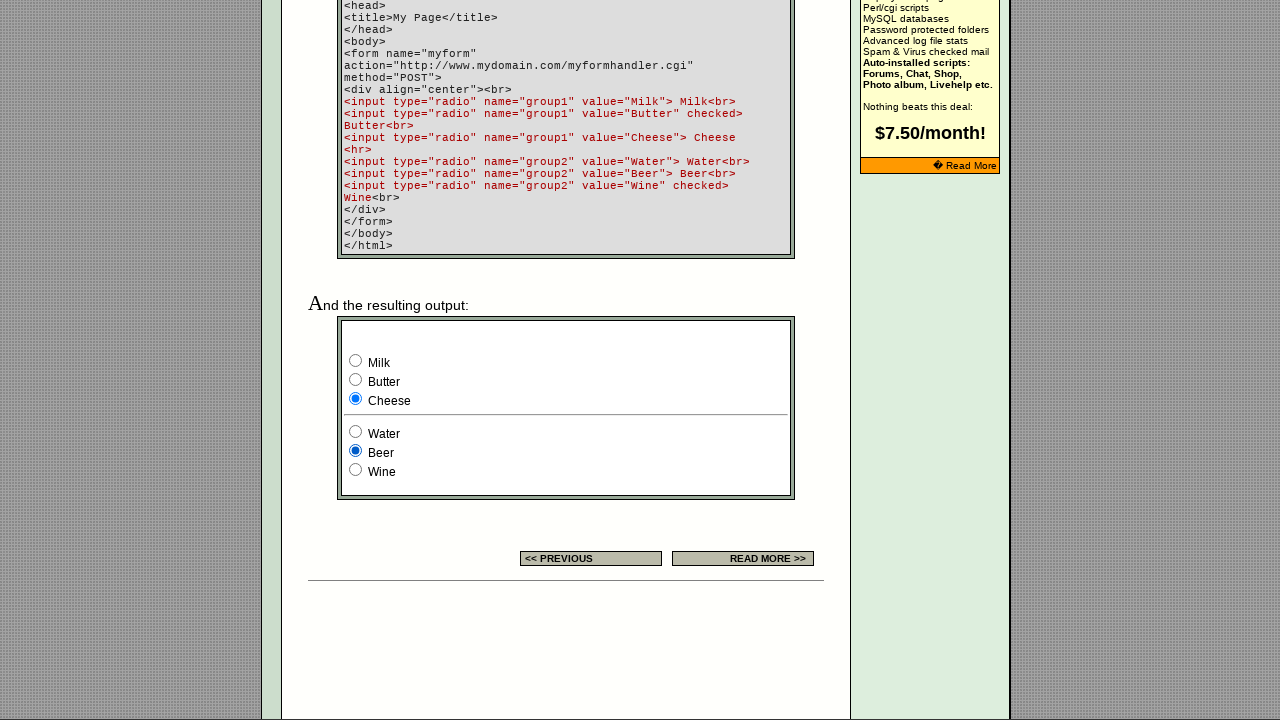

Verified Beer radio button is checked
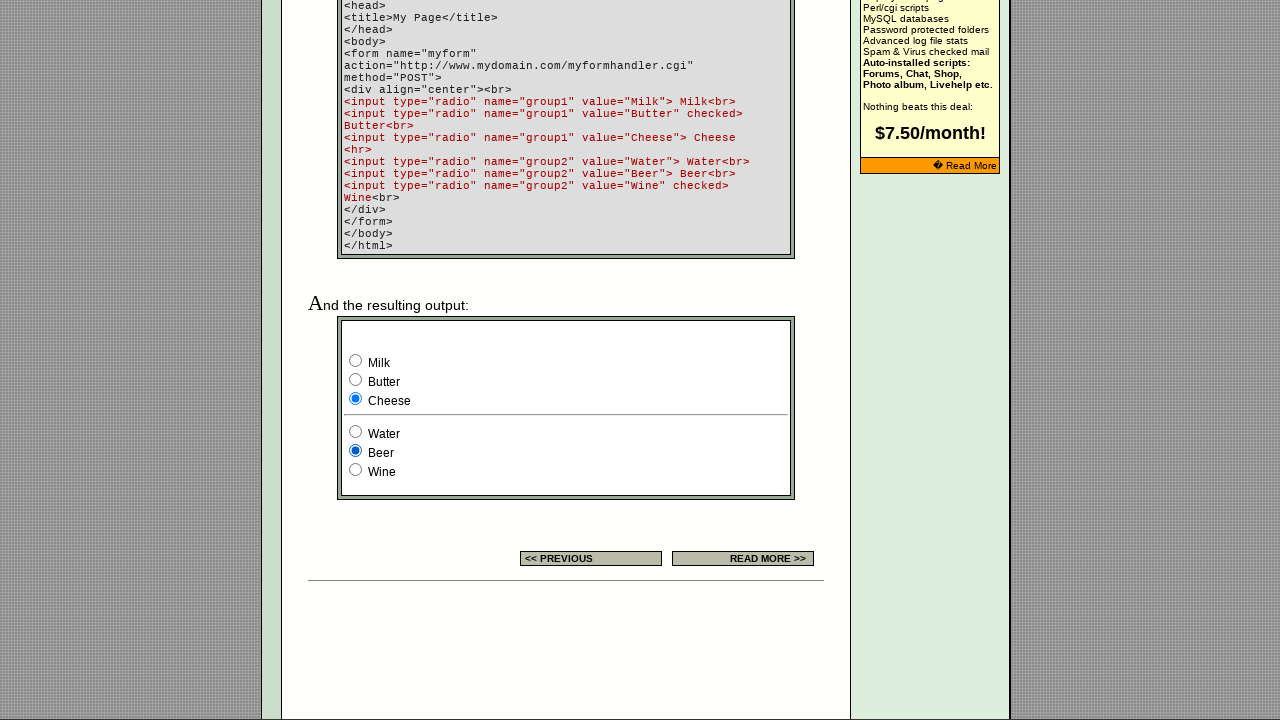

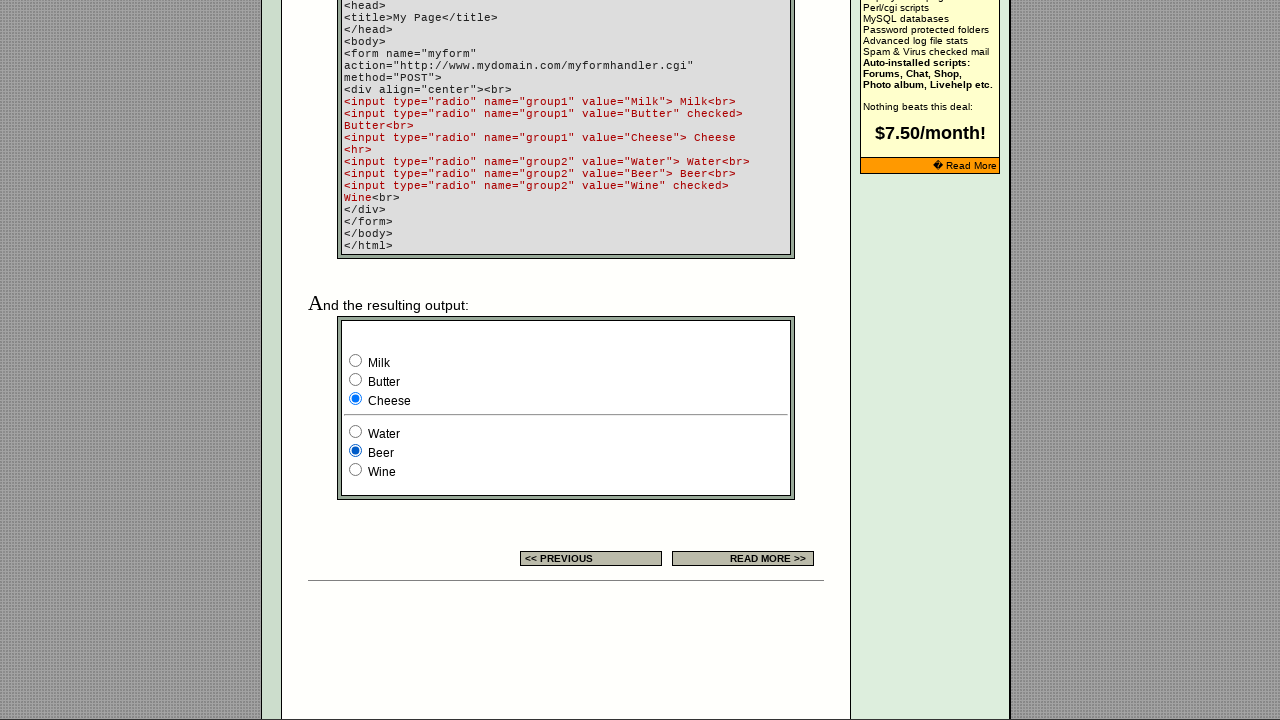